Tests right-click context menu functionality by right-clicking on a heading and selecting an option from the context menu

Starting URL: https://www.softwaretestingmentor.com/automation-practice-page-right-click-demo/

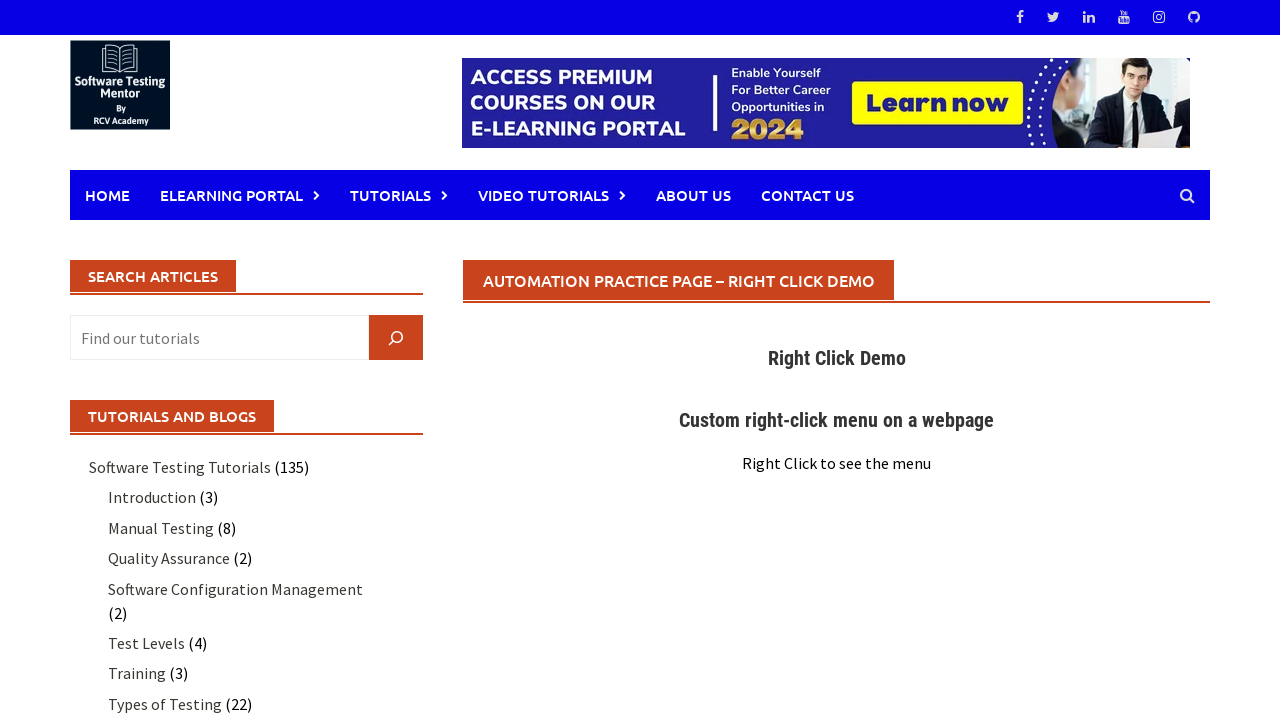

Right-clicked on the heading to display context menu at (679, 280) on //h1[contains(text(),'Automation Practice Page – Right Click Demo')]
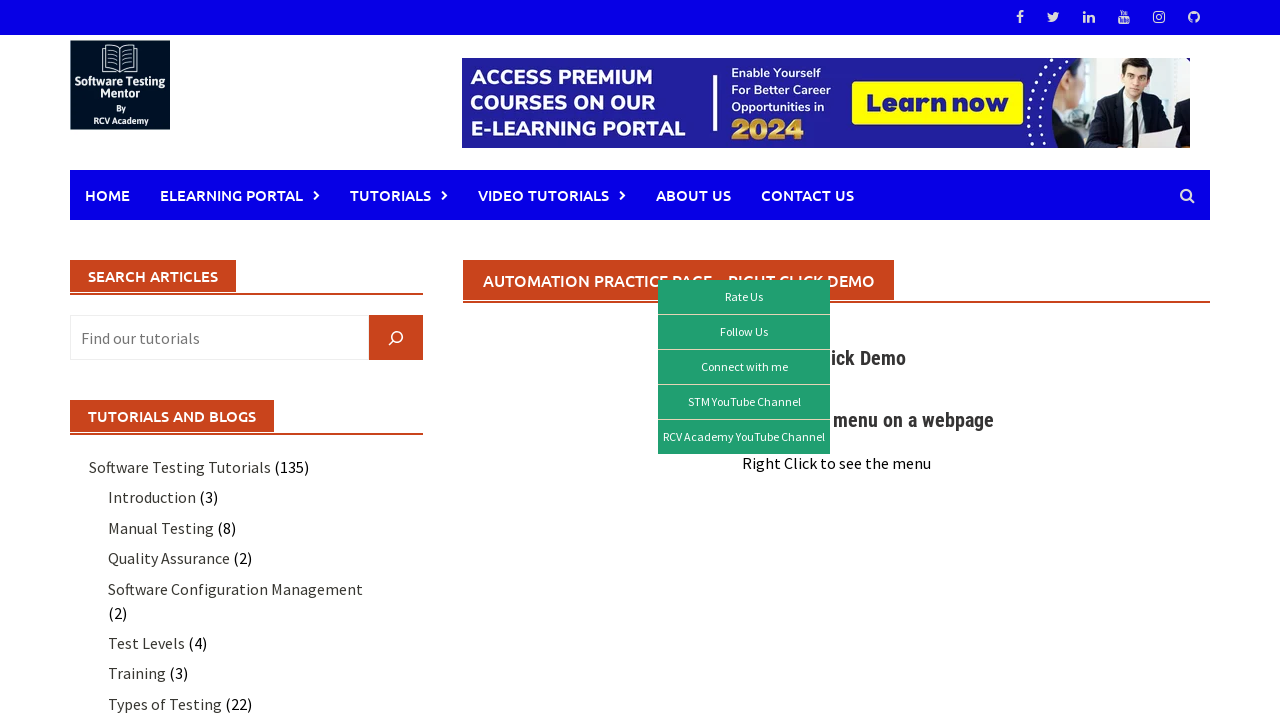

Clicked on the first option from the context menu at (744, 298) on xpath=//div[@class='col-xs-12 col-sm-12 col-md-8 awaken-content-float']//li[1]
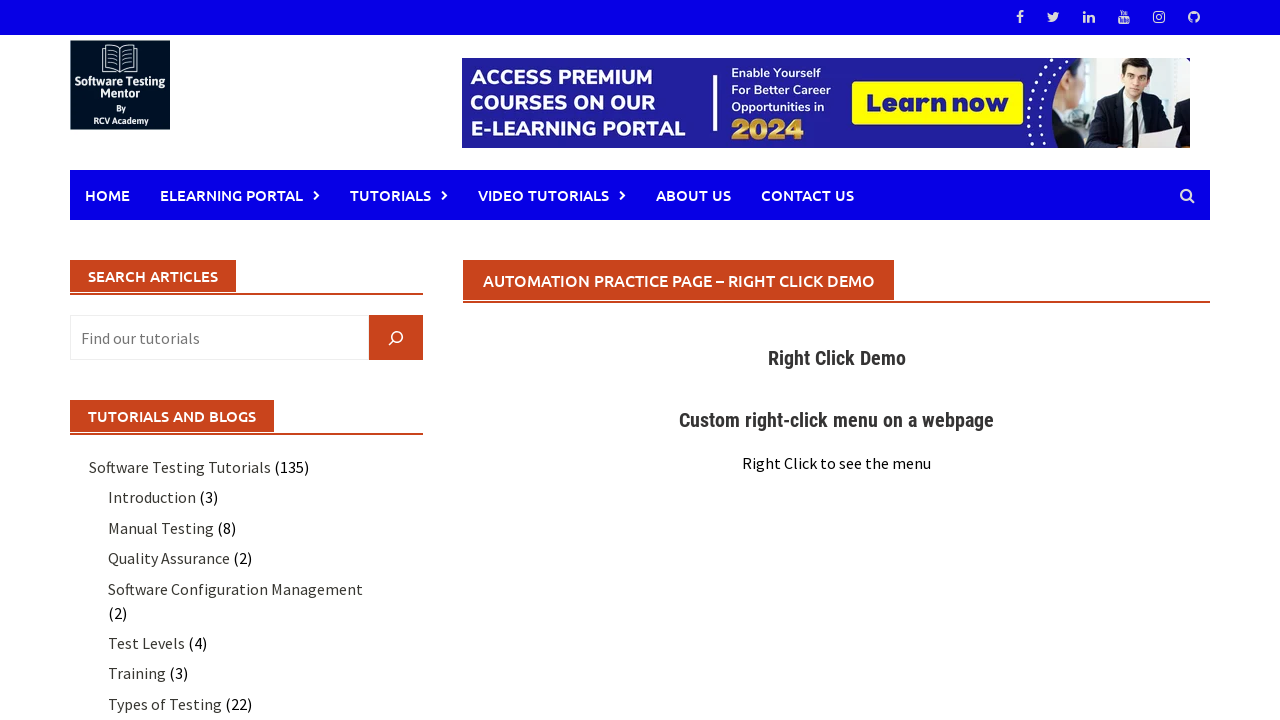

Accepted the alert dialog
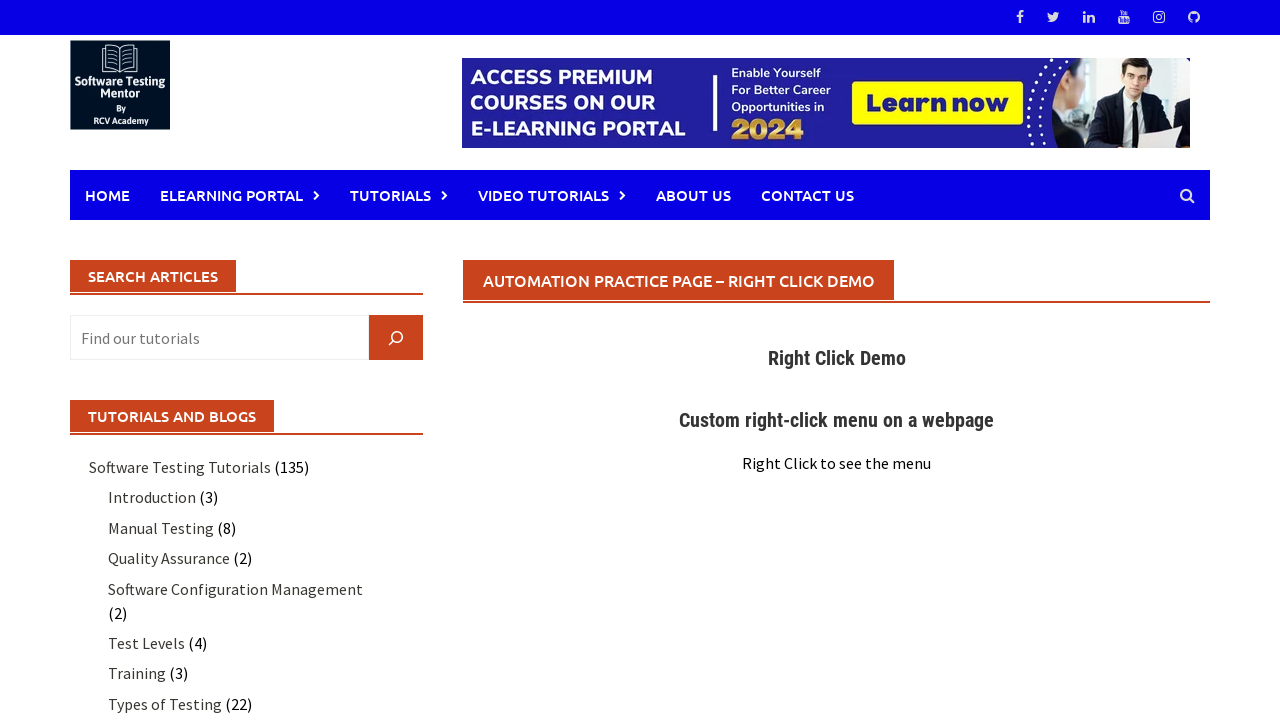

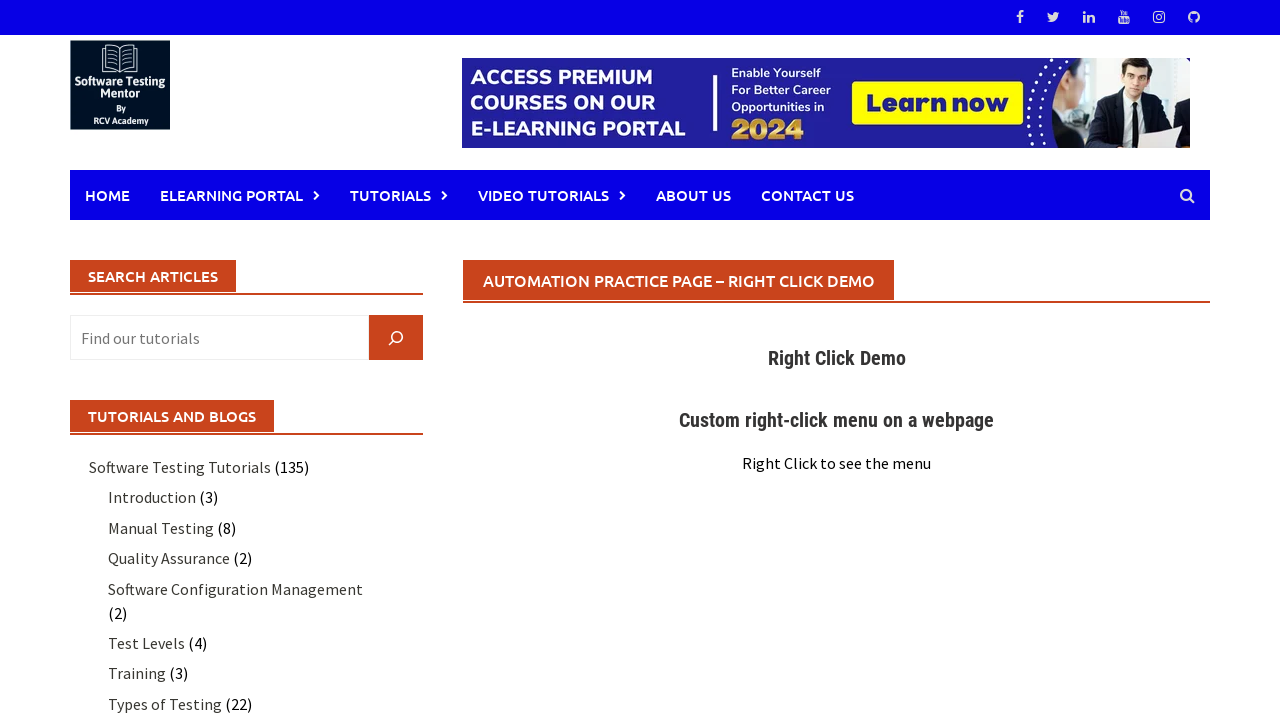